Tests dropdown selection by selecting an option and verifying the selected value

Starting URL: https://the-internet.herokuapp.com/dropdown

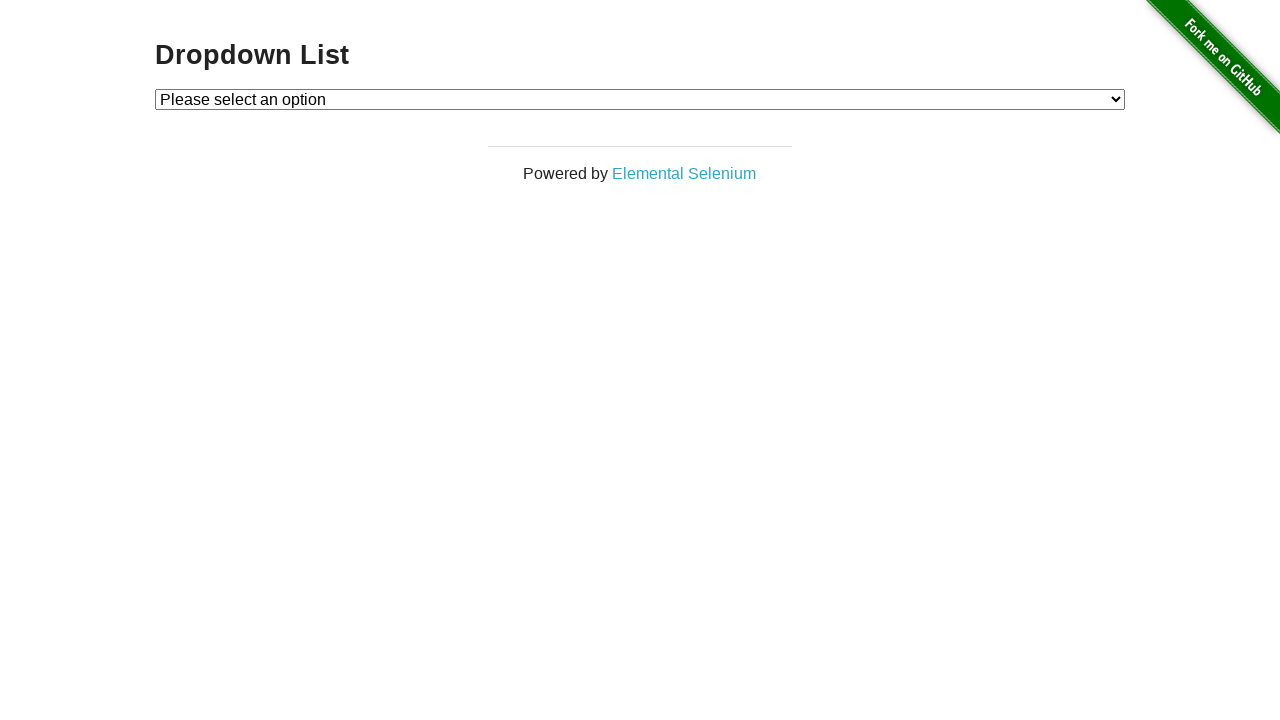

Navigated to dropdown page
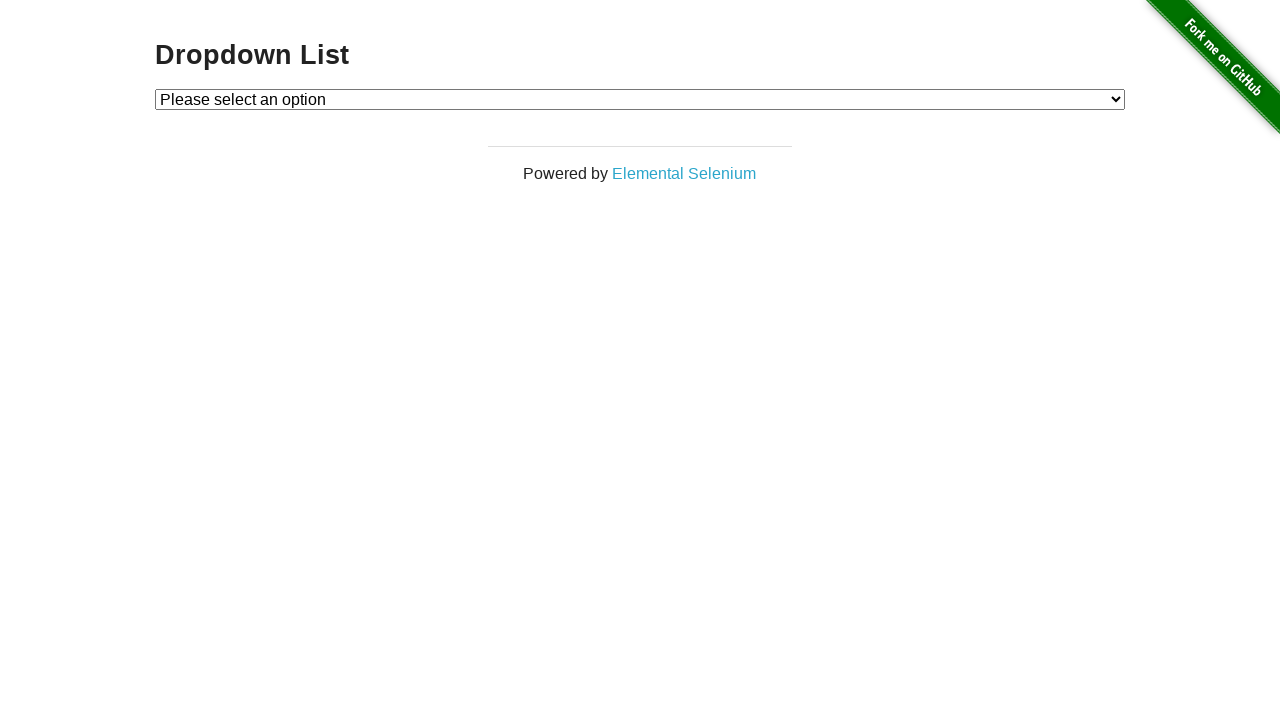

Selected option 2 from dropdown on #dropdown
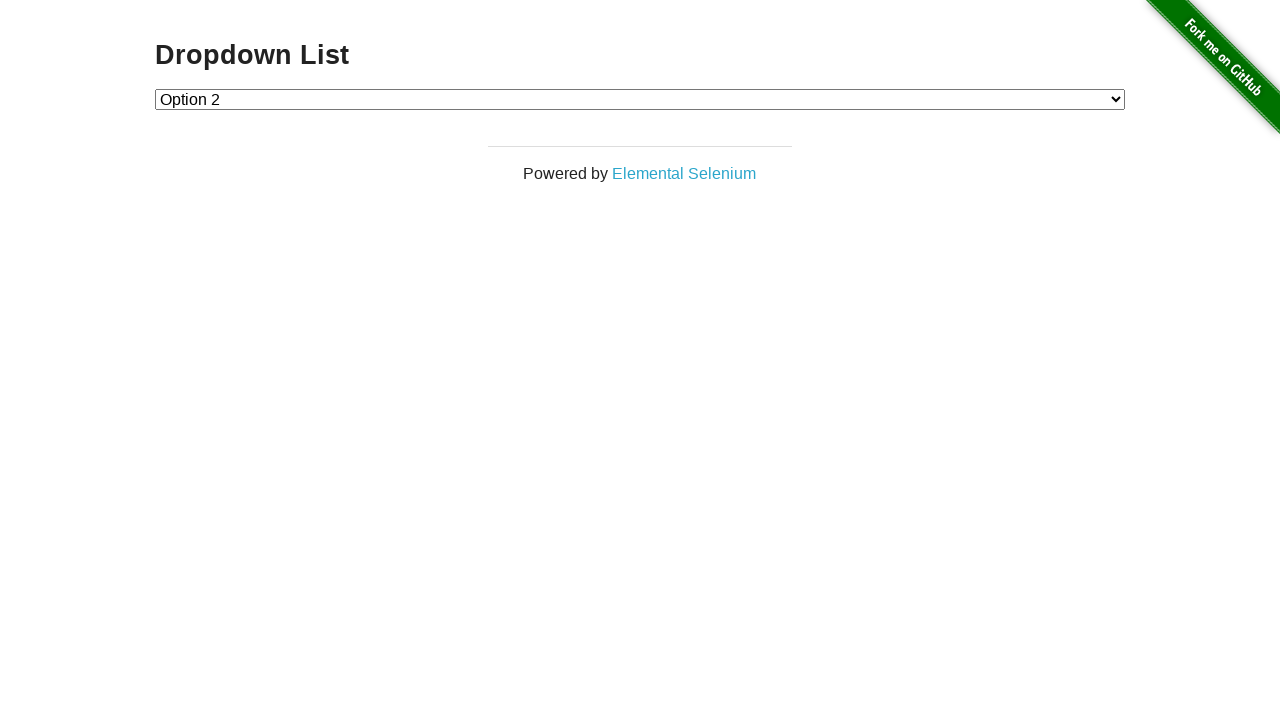

Verified that option 2 is selected in dropdown
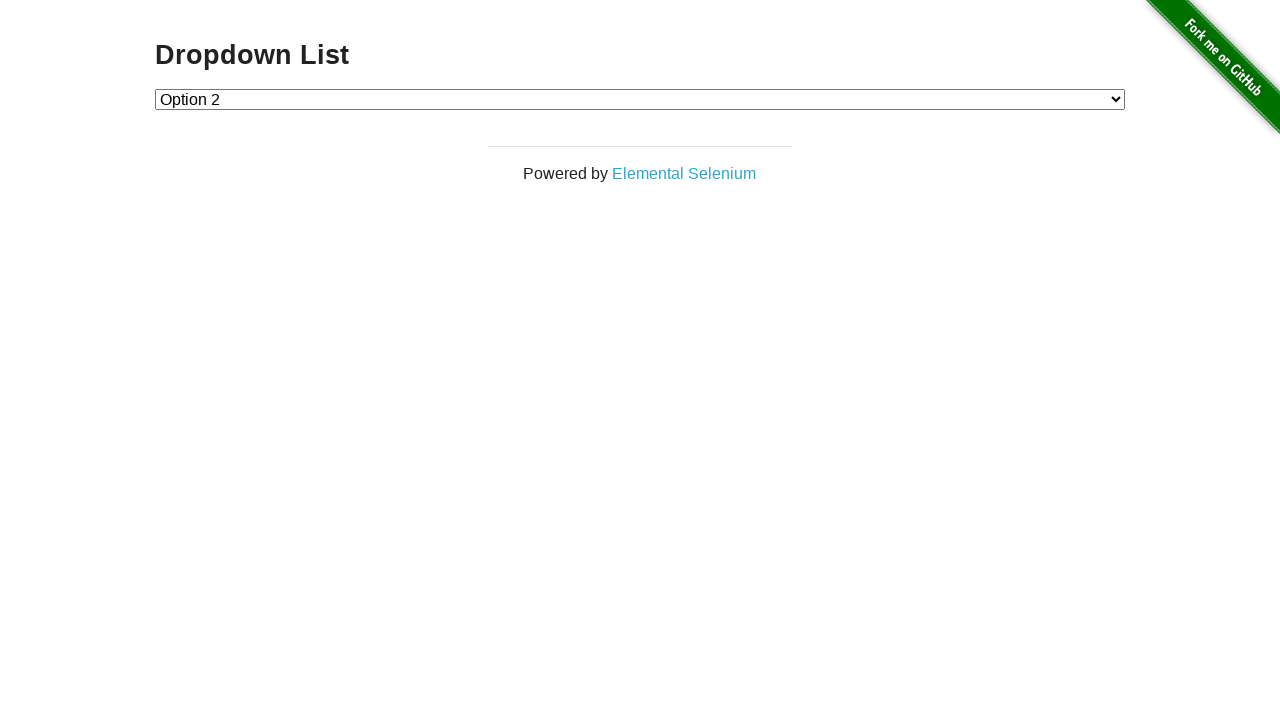

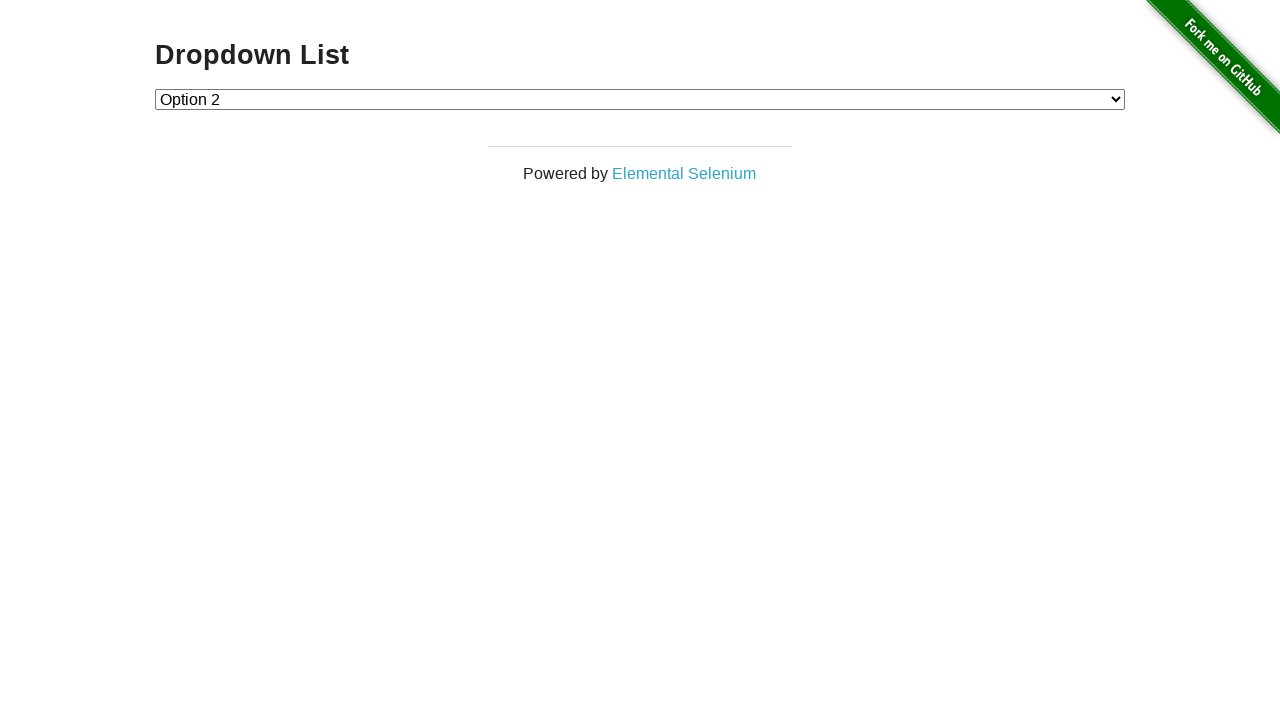